Tests window handling by clicking a Help link that opens a new window, then switching between the main window and the child window.

Starting URL: https://accounts.google.com/signup

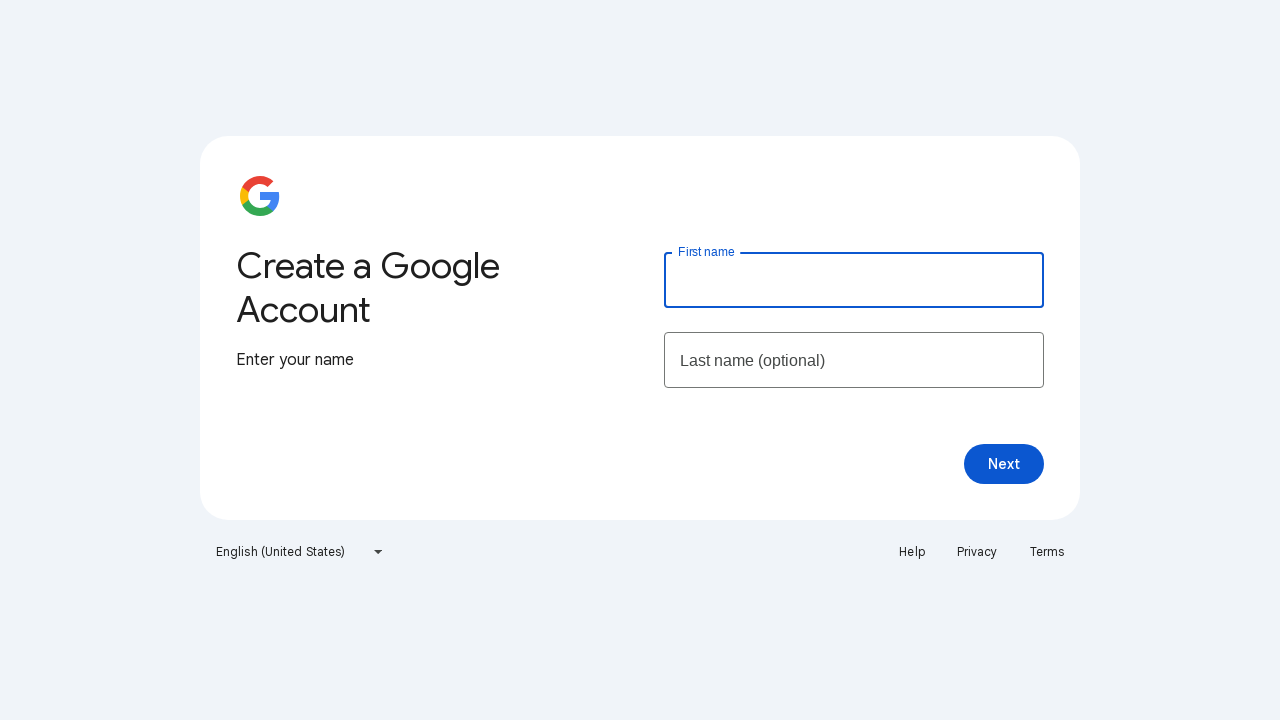

Clicked Help link to open new window at (912, 552) on a:text('Help')
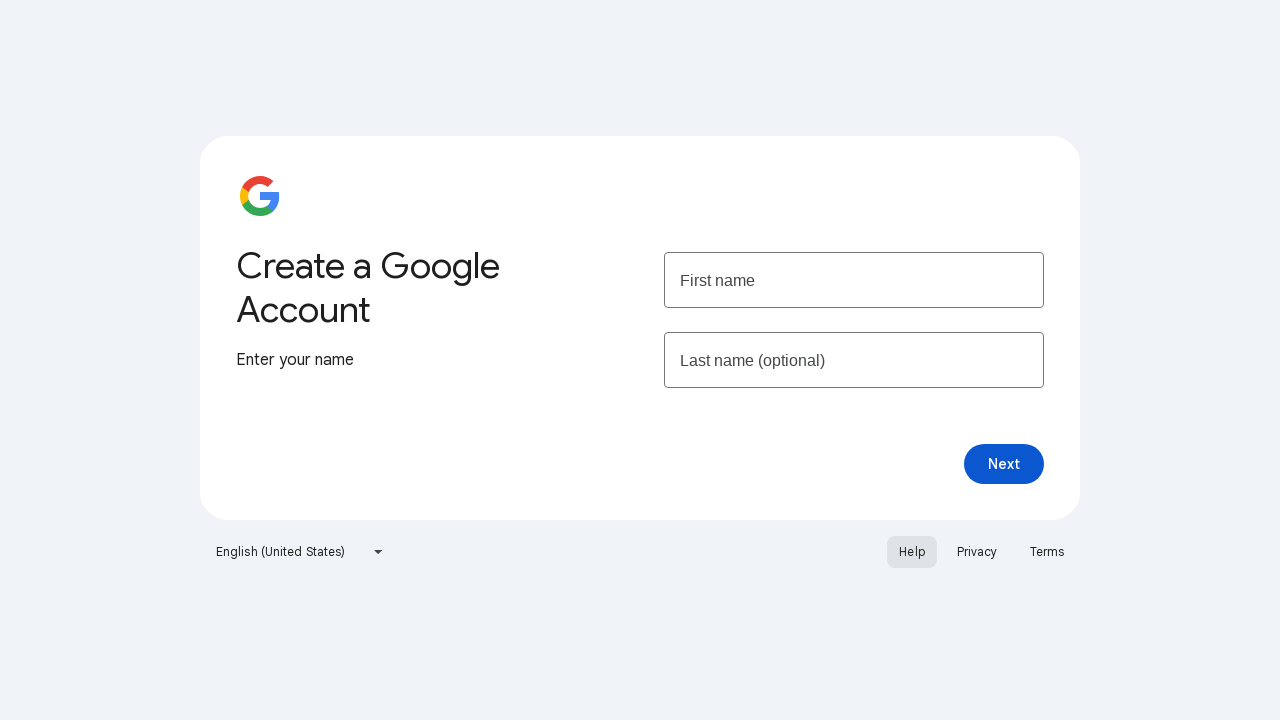

Captured new help window page object
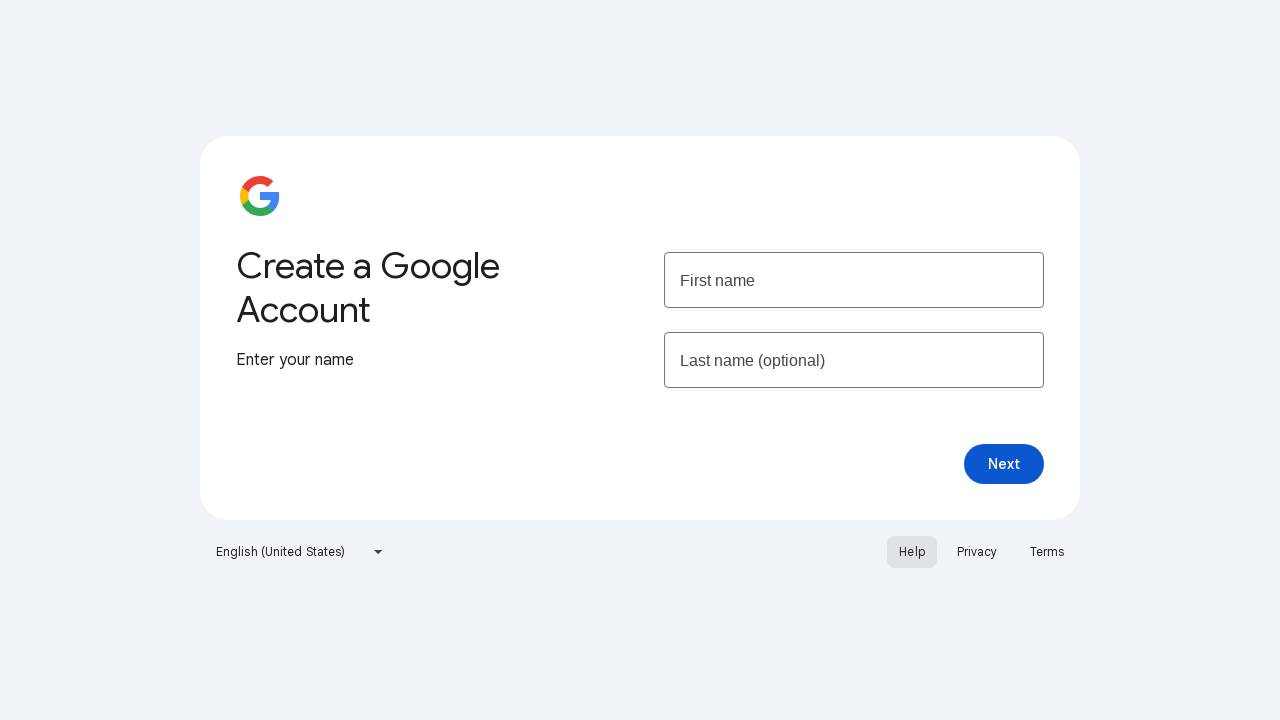

Help page finished loading
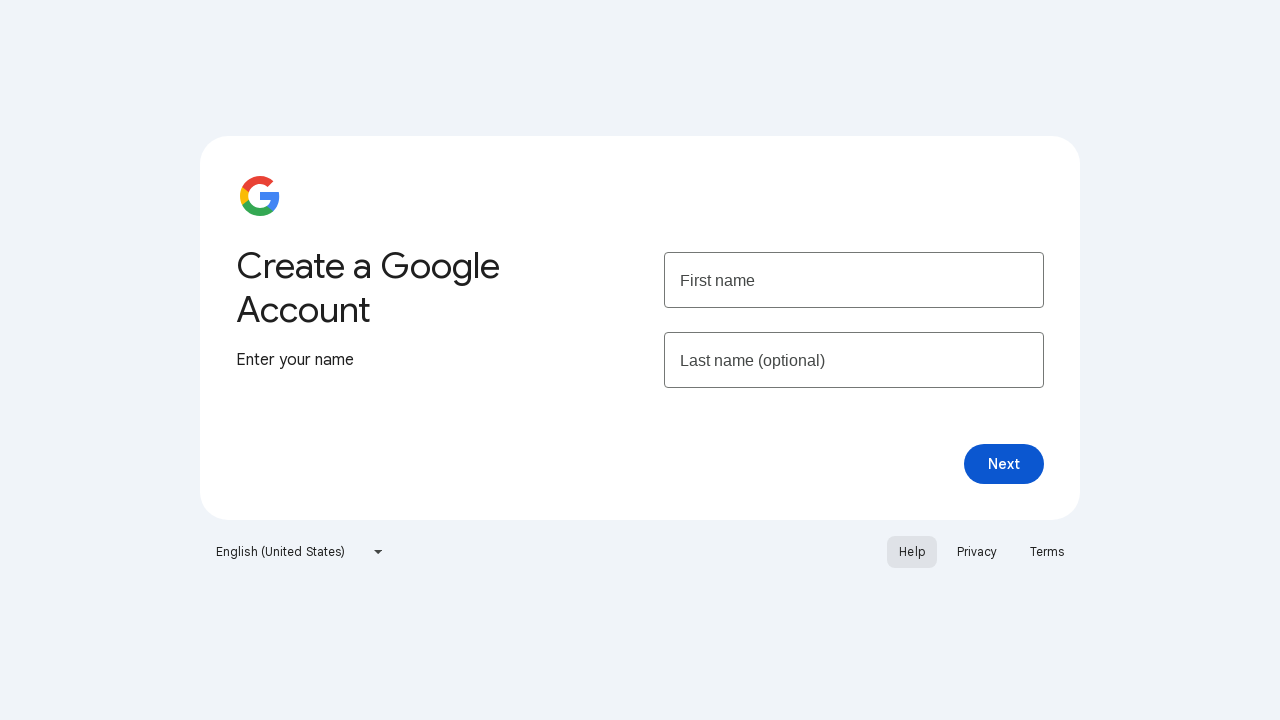

Switched focus back to main window
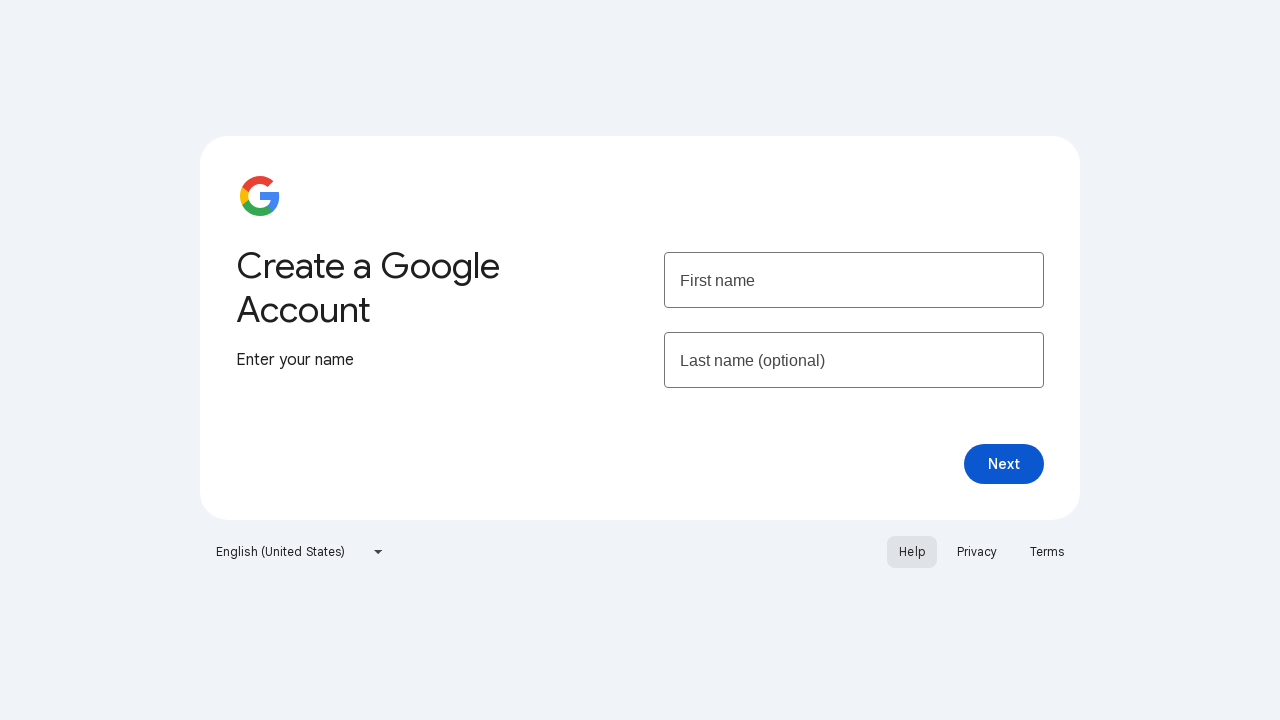

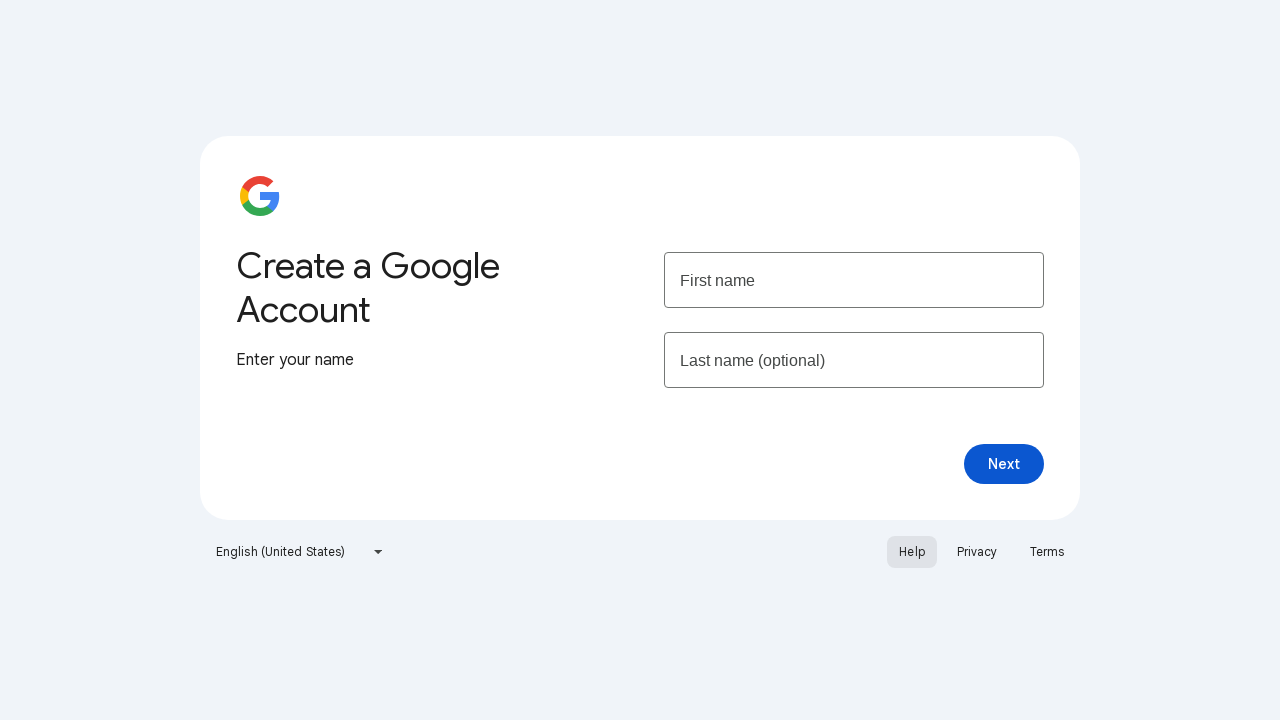